Tests JavaScript alert handling by triggering an alert, accepting it, then triggering a confirmation dialog and dismissing it

Starting URL: http://demo.automationtesting.in/Alerts.html

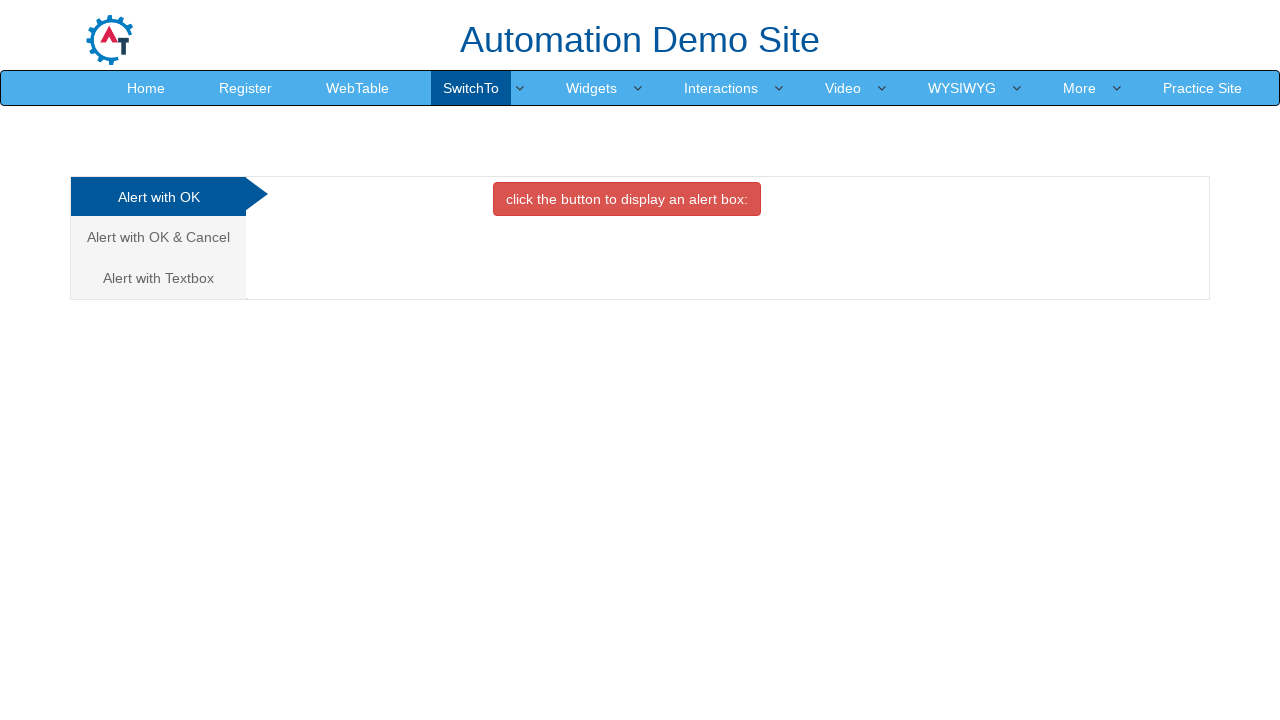

Clicked button to trigger the first alert at (627, 199) on button.btn.btn-danger
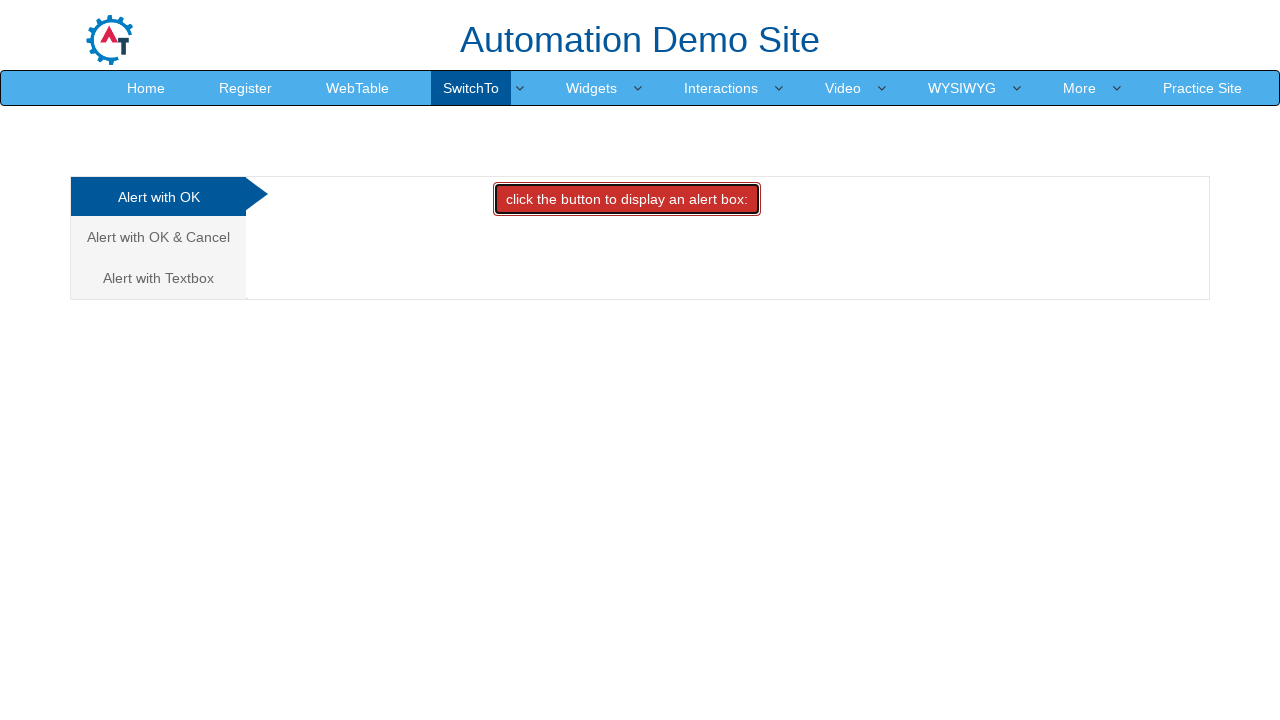

Set up dialog handler to accept alerts
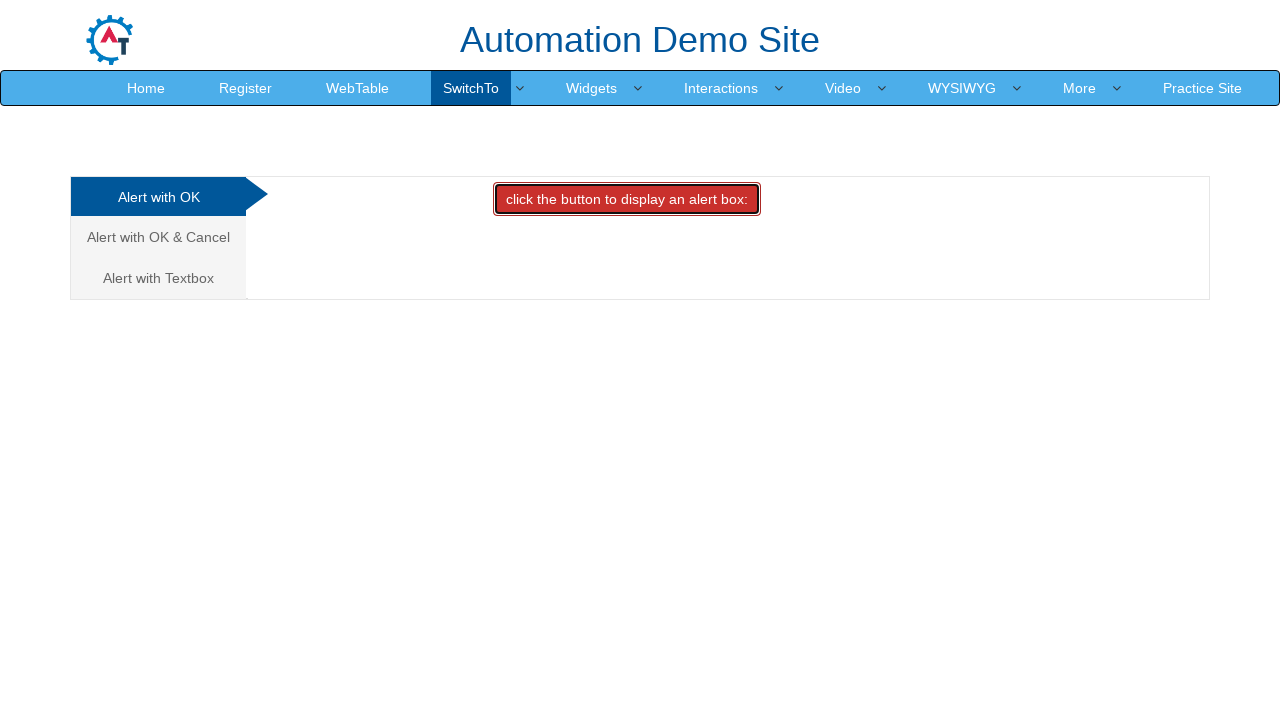

Clicked button to trigger alert and accepted it at (627, 199) on button.btn.btn-danger
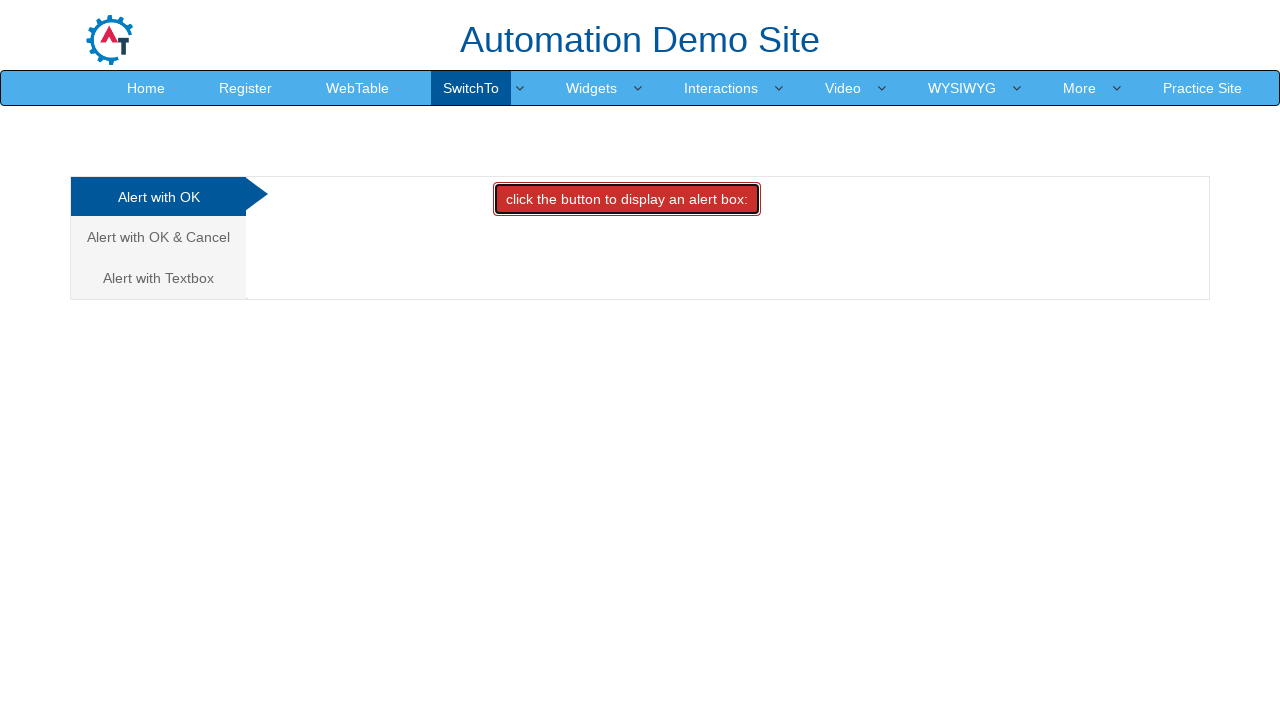

Clicked on the Cancel tab to switch to confirmation dialog section at (158, 237) on a[href='#CancelTab']
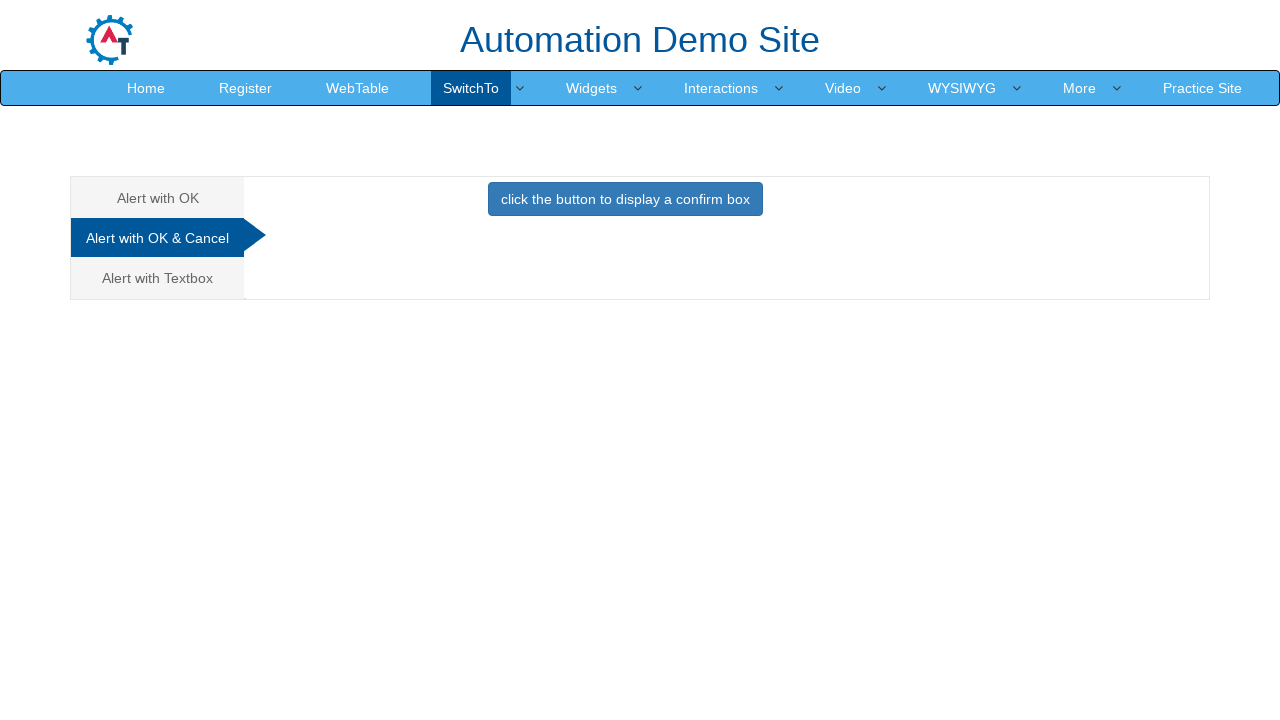

Waited for tab content to load
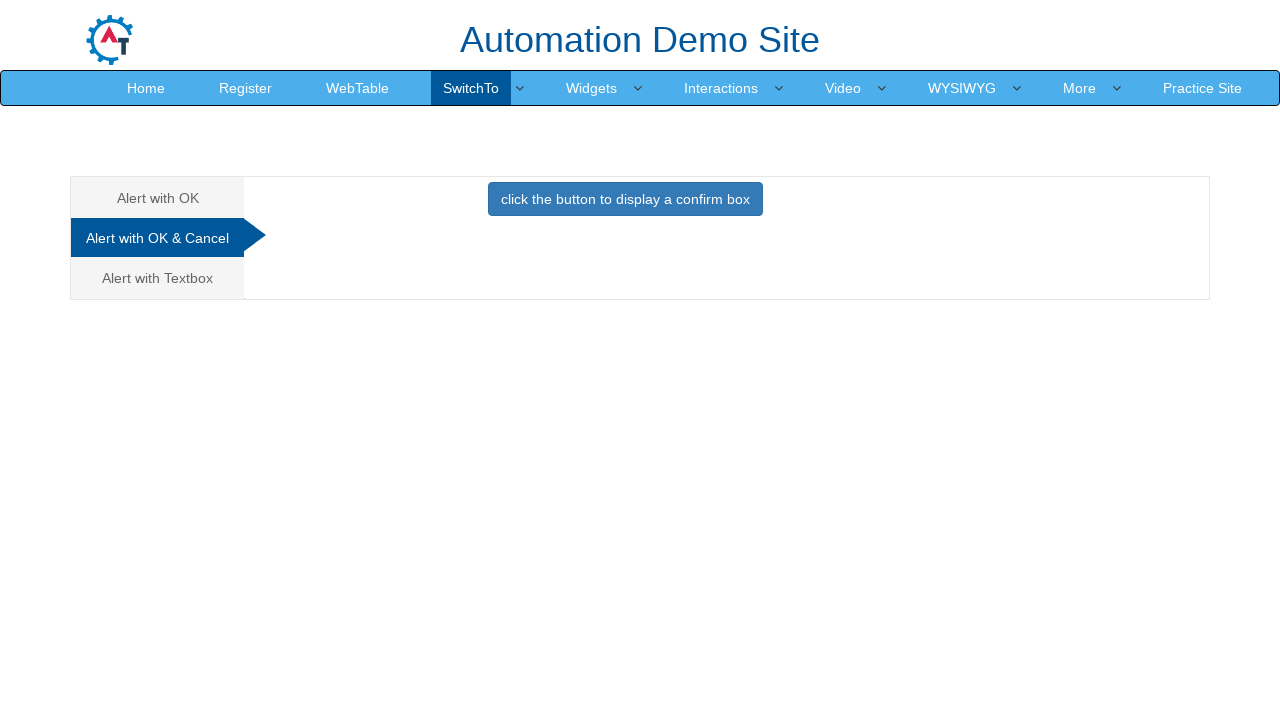

Set up dialog handler to dismiss confirmation dialogs
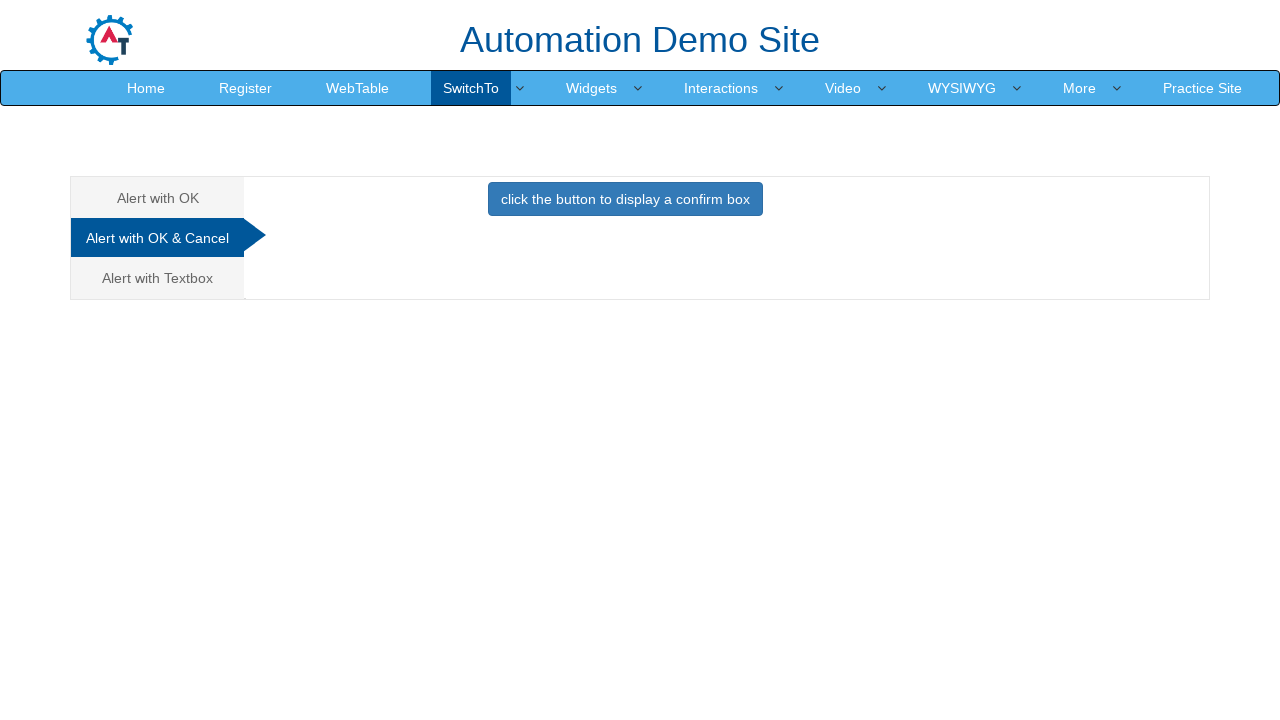

Clicked button to trigger confirmation dialog and dismissed it at (625, 199) on button.btn.btn-primary
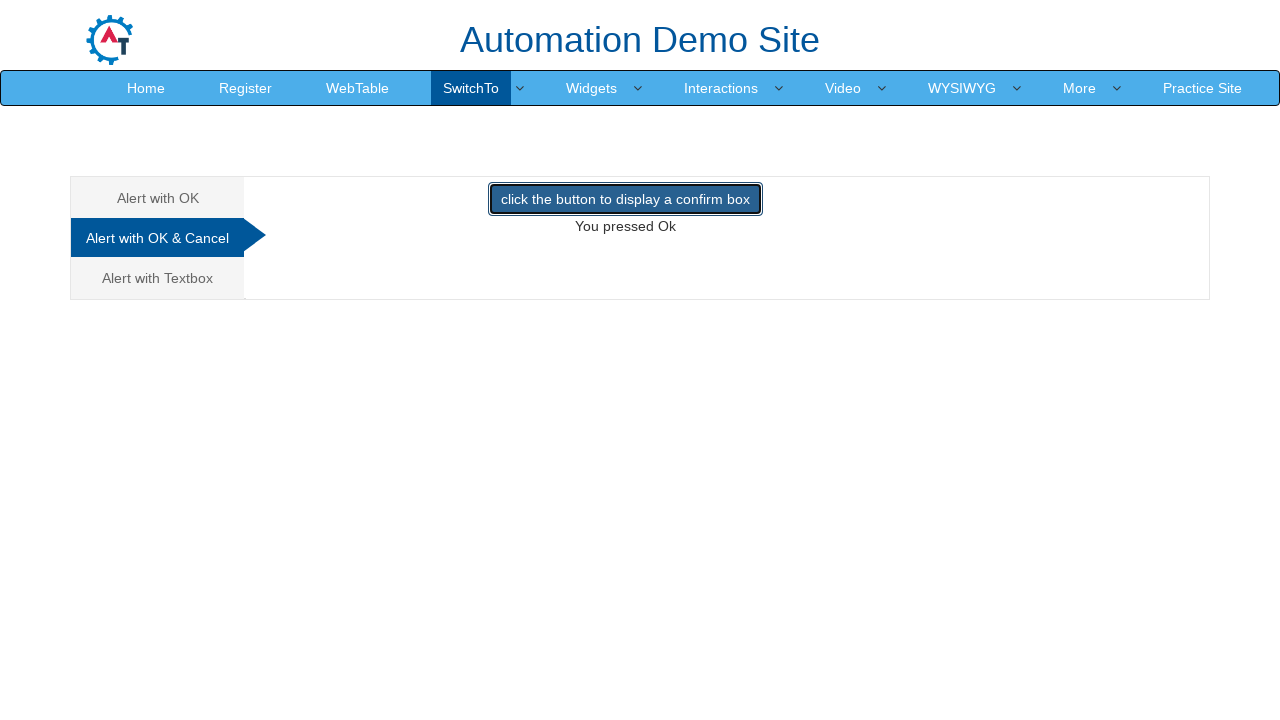

Confirmation dialog result element loaded
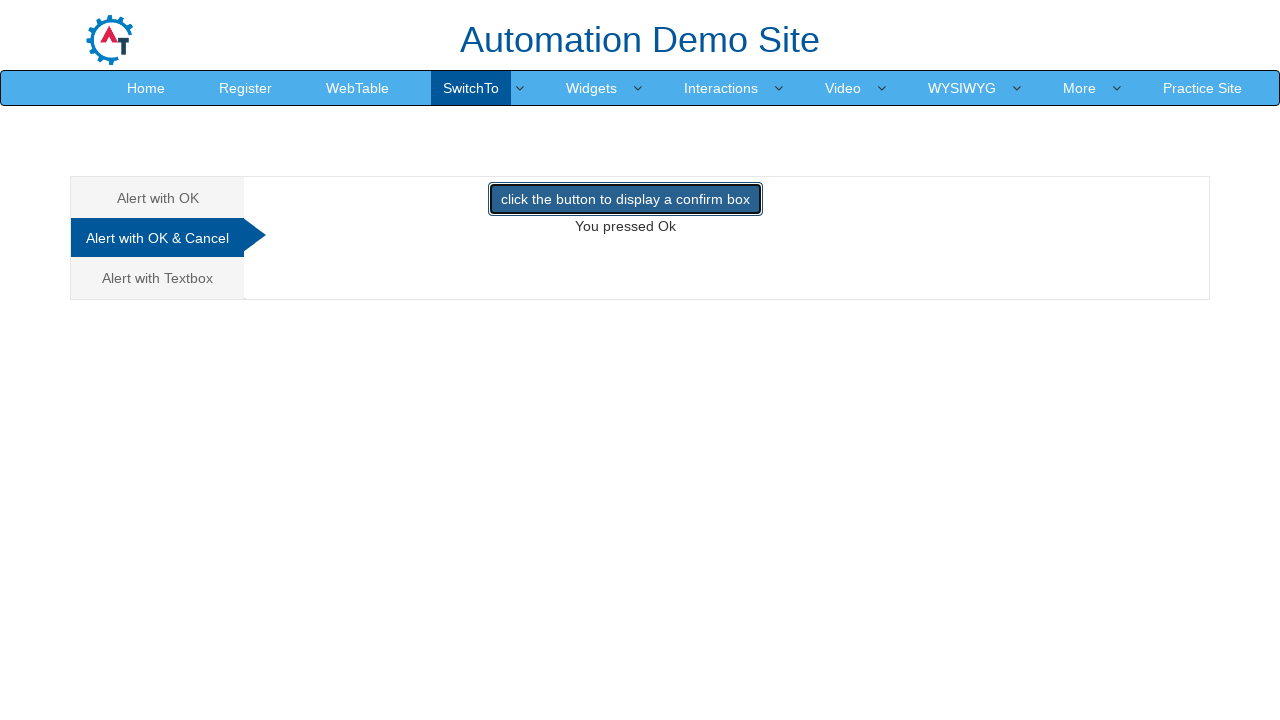

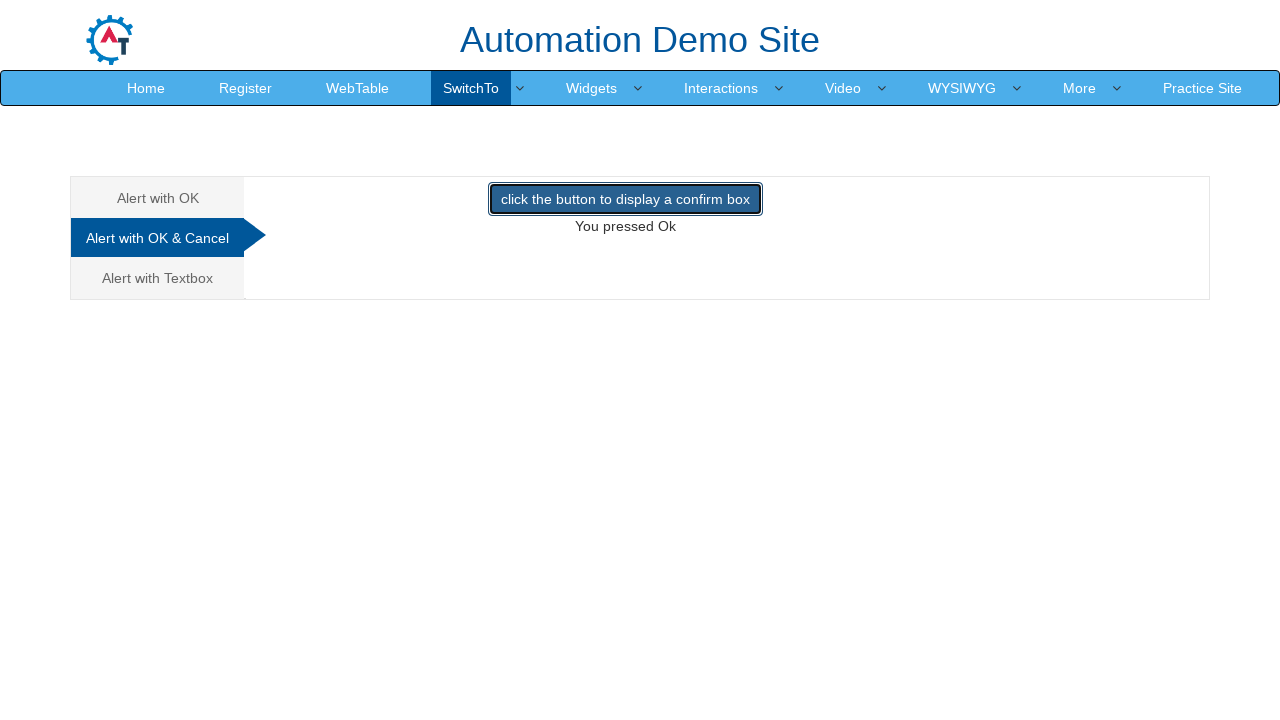